Tests checkbox functionality by clicking the Blue checkbox to check it

Starting URL: http://omayo.blogspot.com.br/

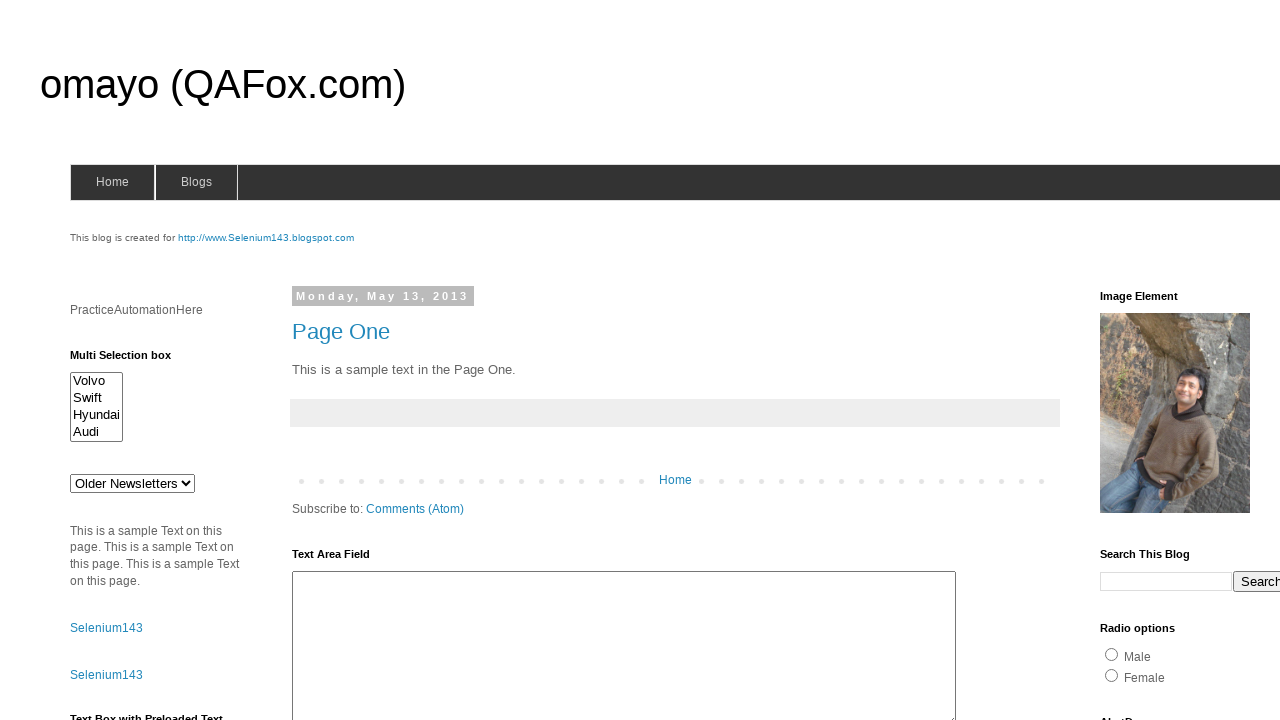

Clicked the Blue checkbox to check it at (1200, 361) on input[value='blue']
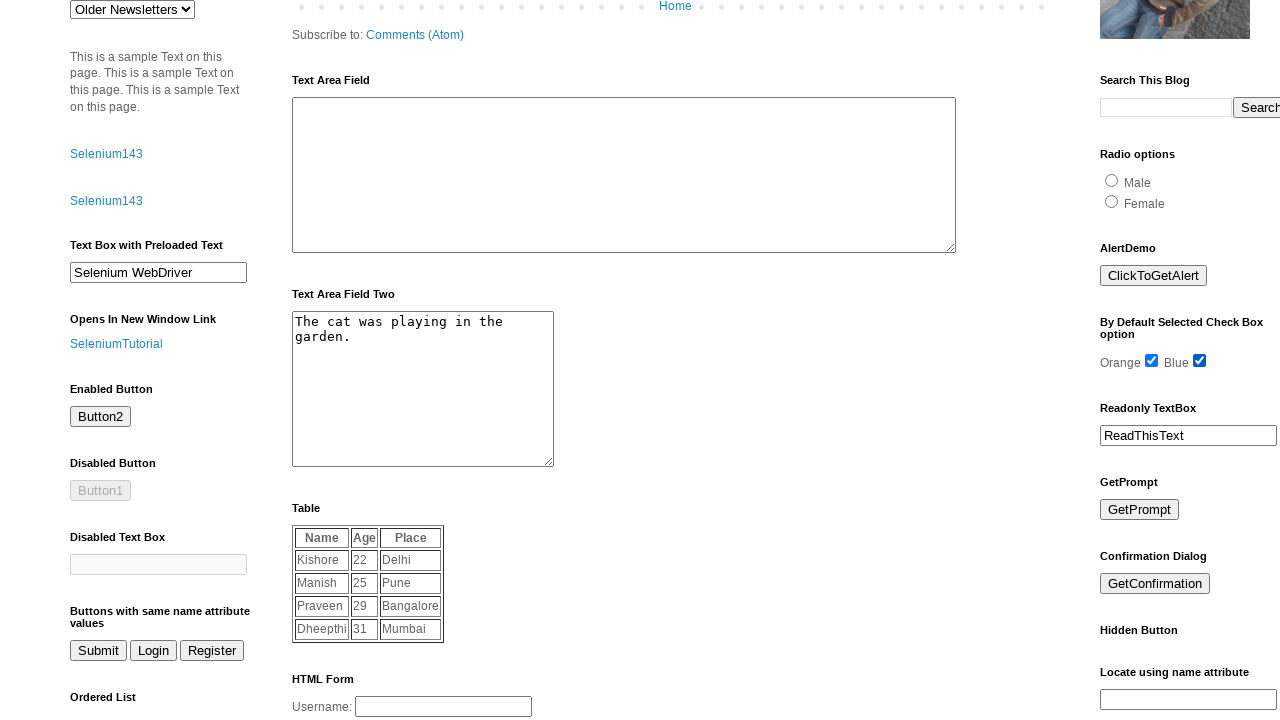

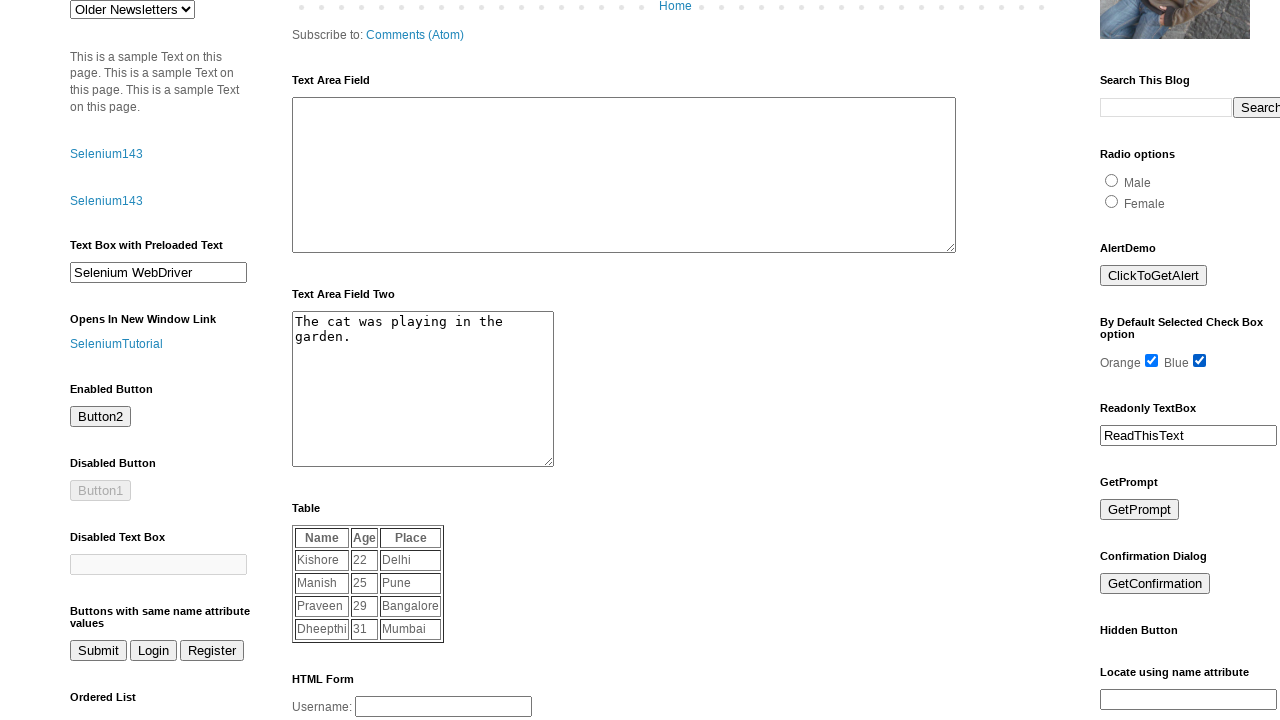